Tests sending keys to the username input field

Starting URL: https://the-internet.herokuapp.com/login

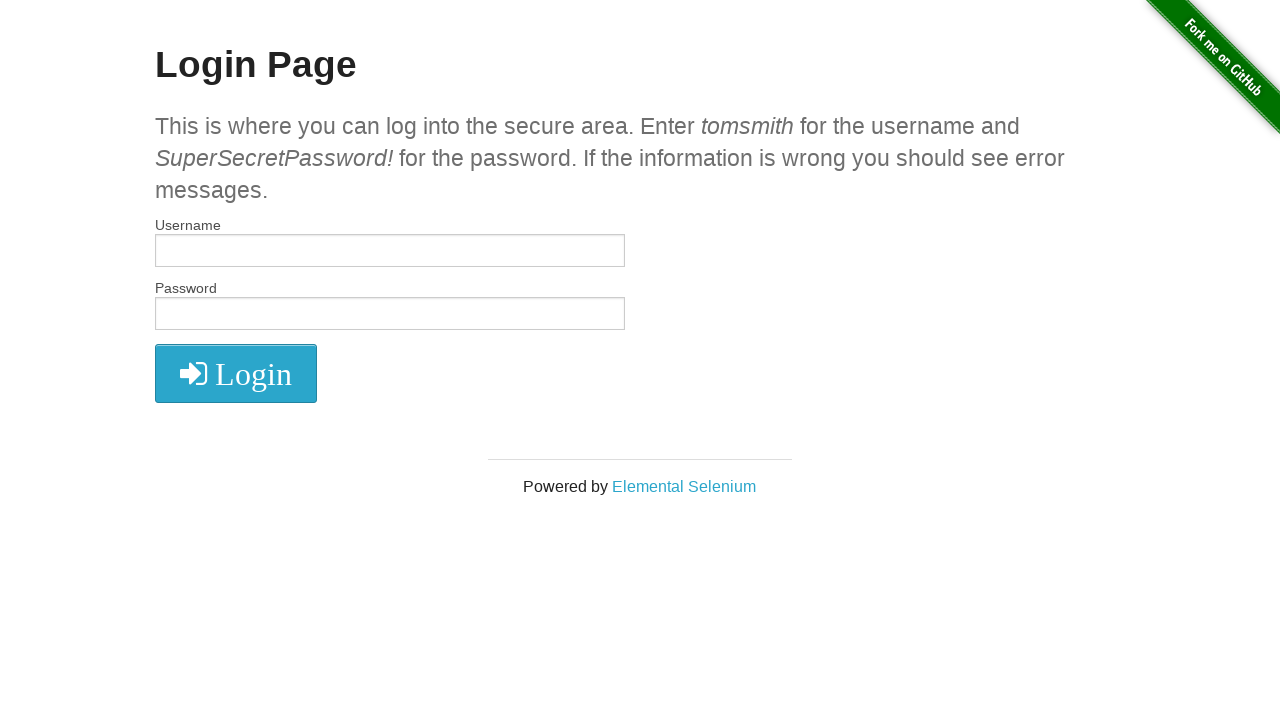

Filled username input field with 'foo bar' on //*[@id='username']
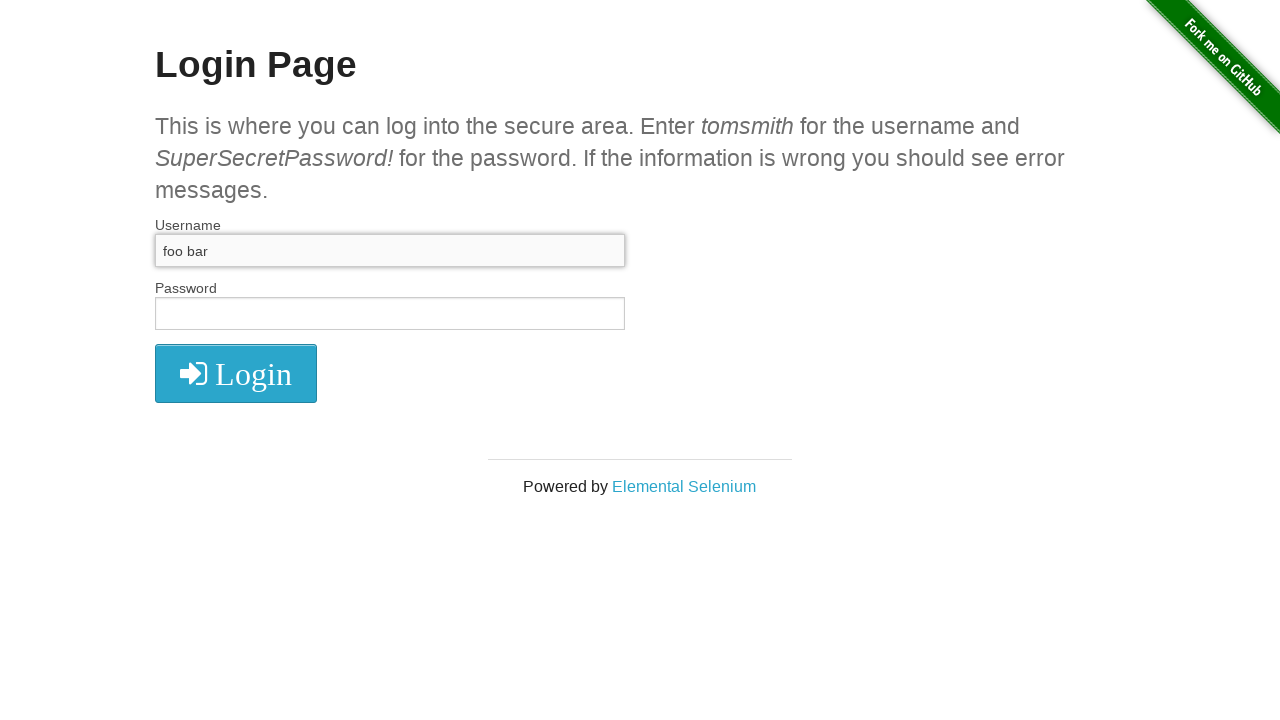

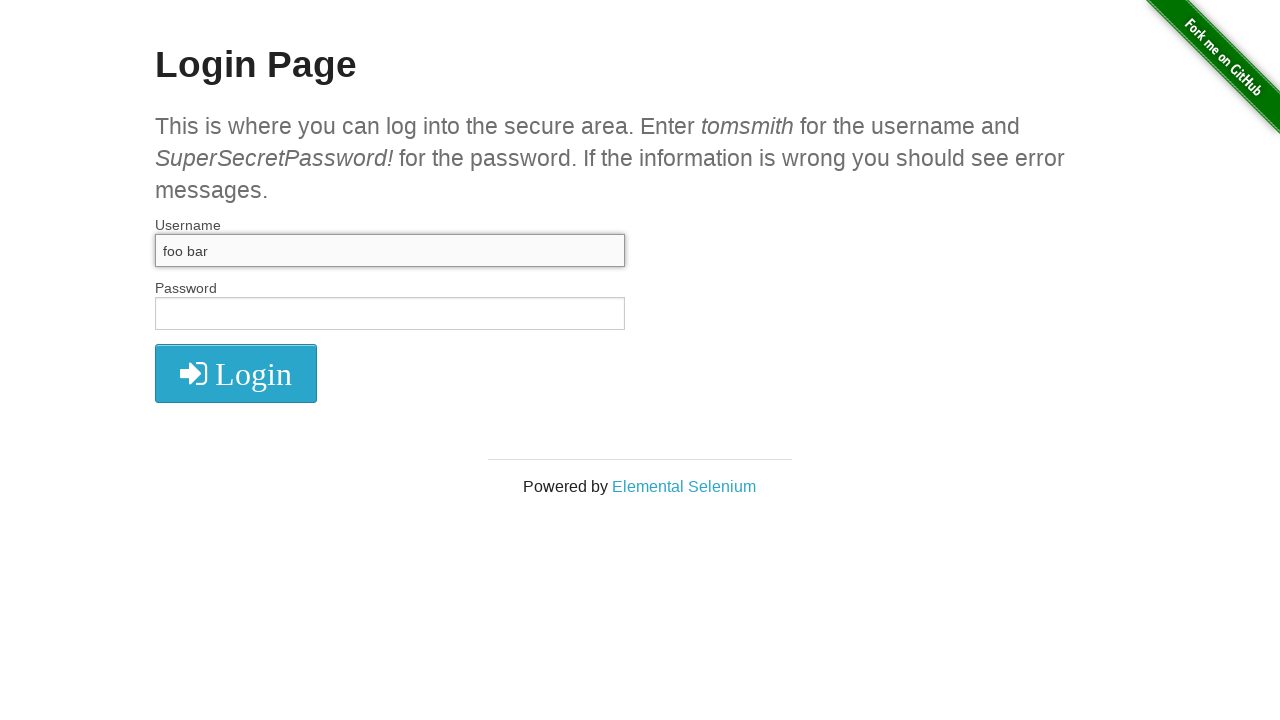